Navigates through the Oregon Liquor Search website by confirming age, then browsing to the Domestic Whiskey category and viewing all domestic whiskeys.

Starting URL: http://www.oregonliquorsearch.com/

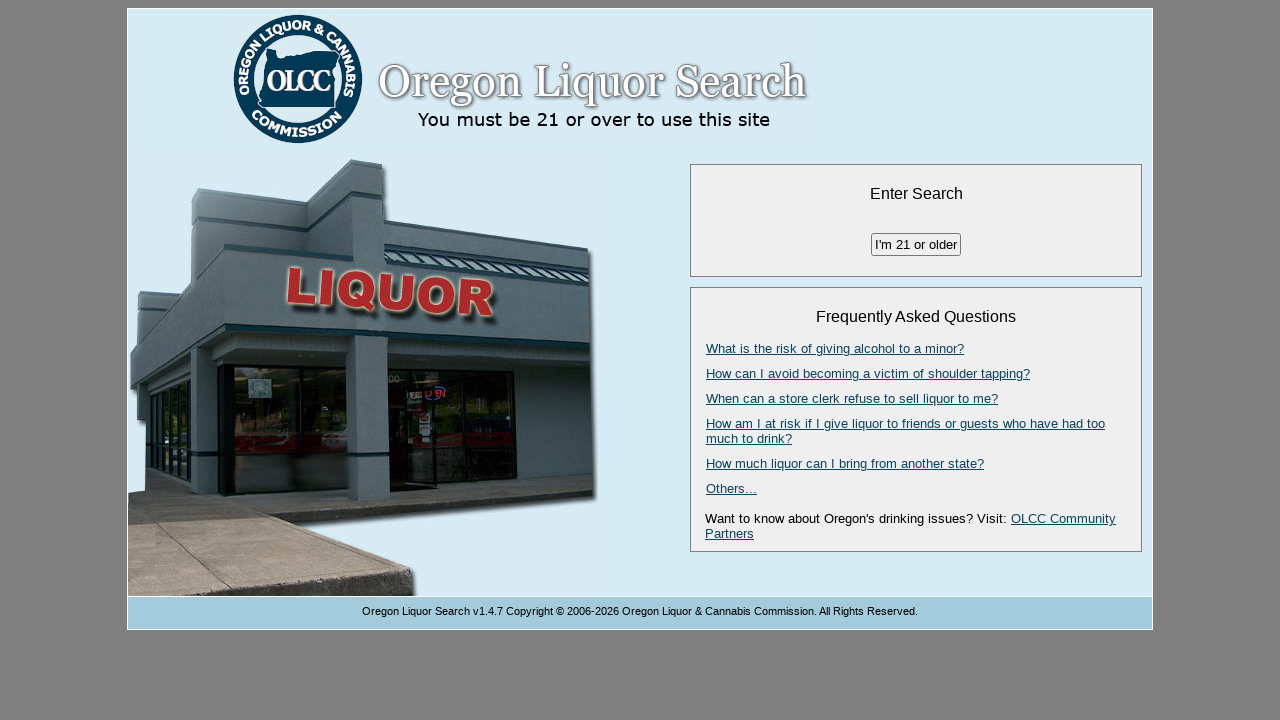

Clicked 'I'm 21 or older' button to confirm age at (916, 244) on input[name='btnSubmit']
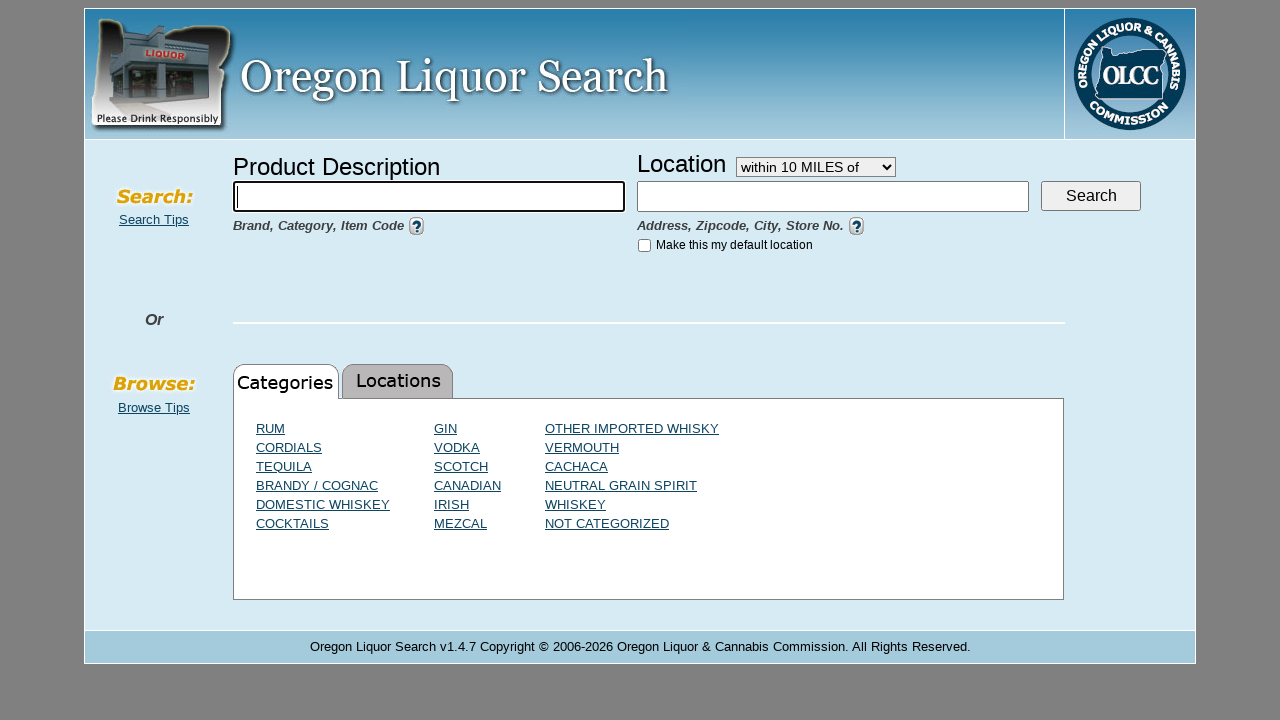

Clicked 'Domestic Whiskey' category link at (323, 504) on #browse-content > ul:first-of-type > li:nth-child(5) > a
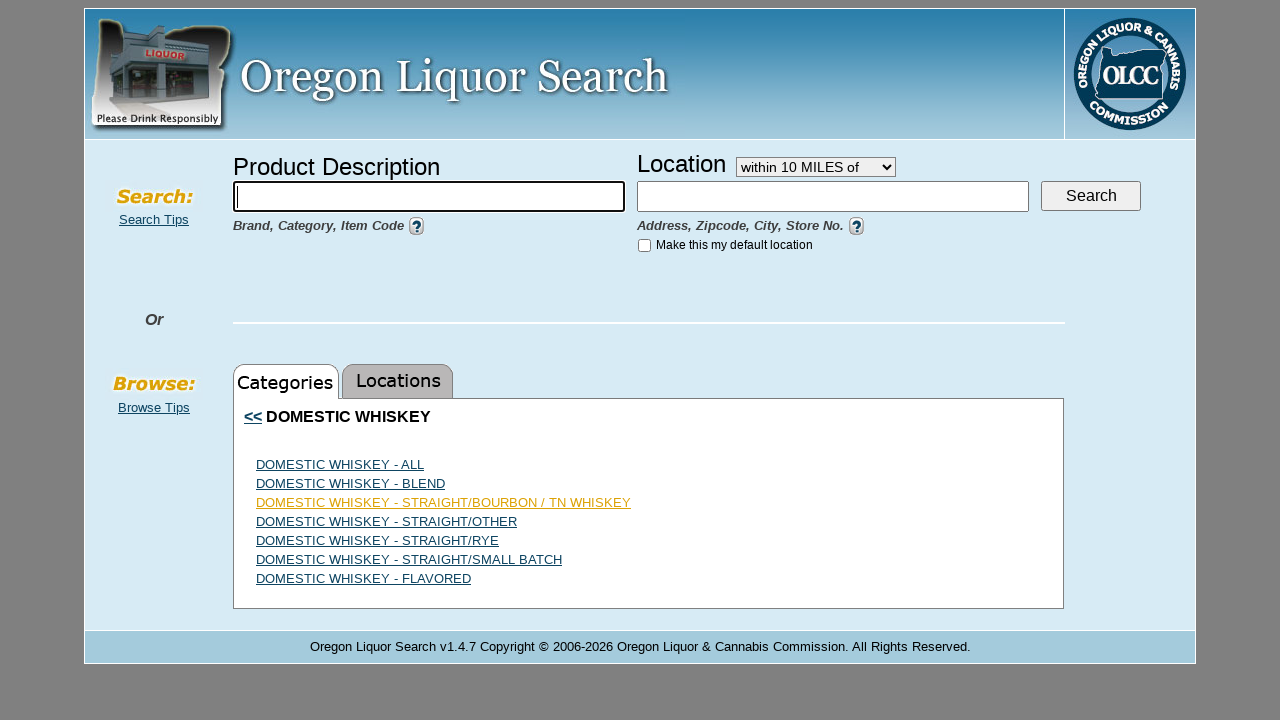

Clicked 'Domestic Whiskey - ALL' to view all items at (340, 464) on #browse-content > ul > li:first-child > a
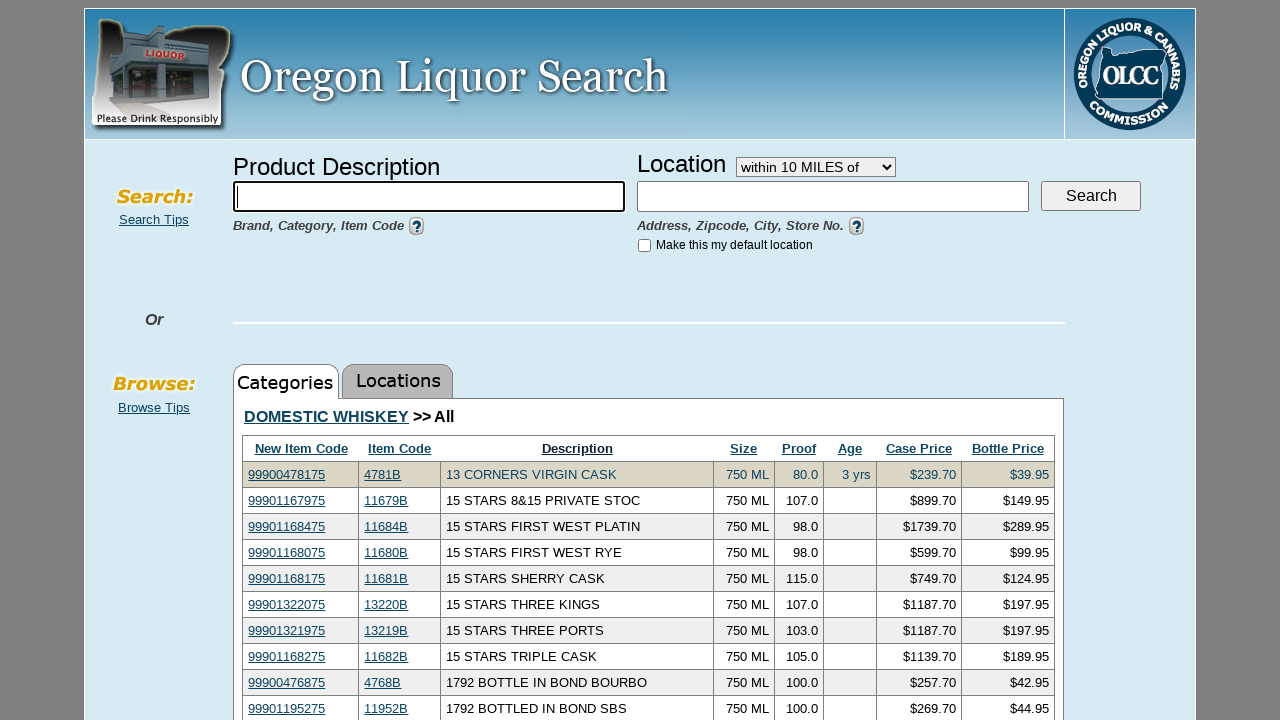

Whiskey list table loaded successfully
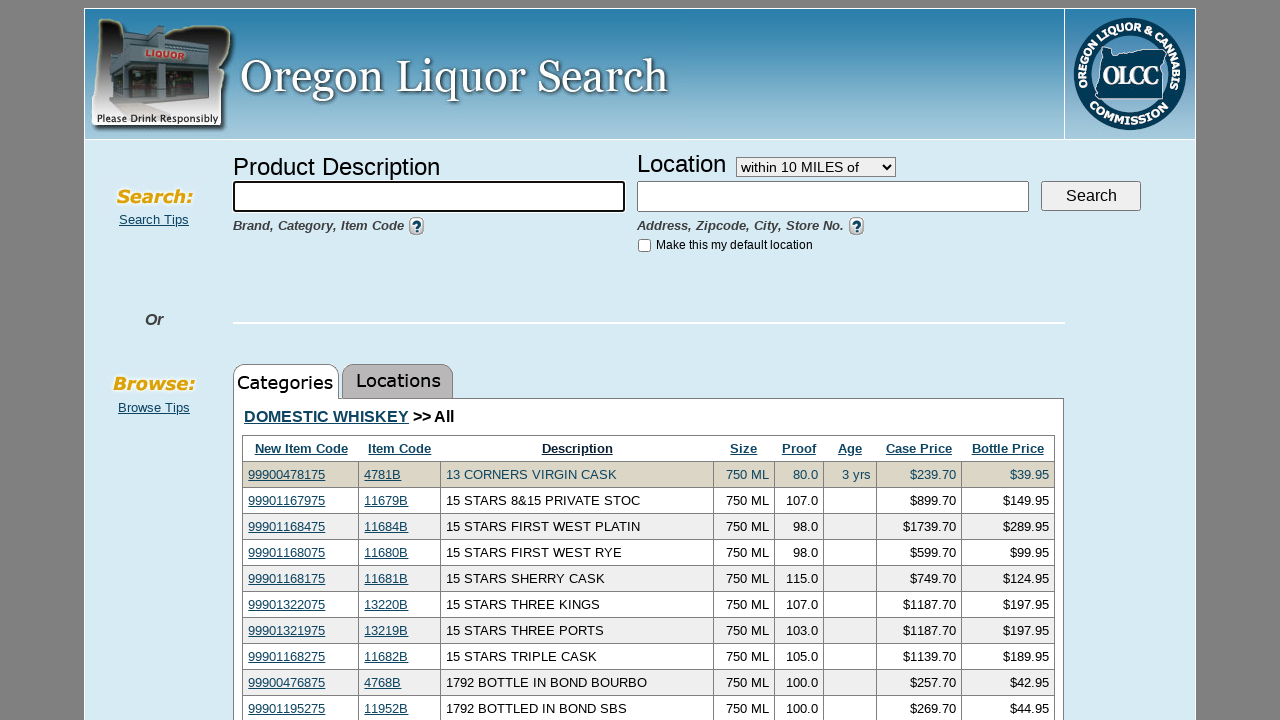

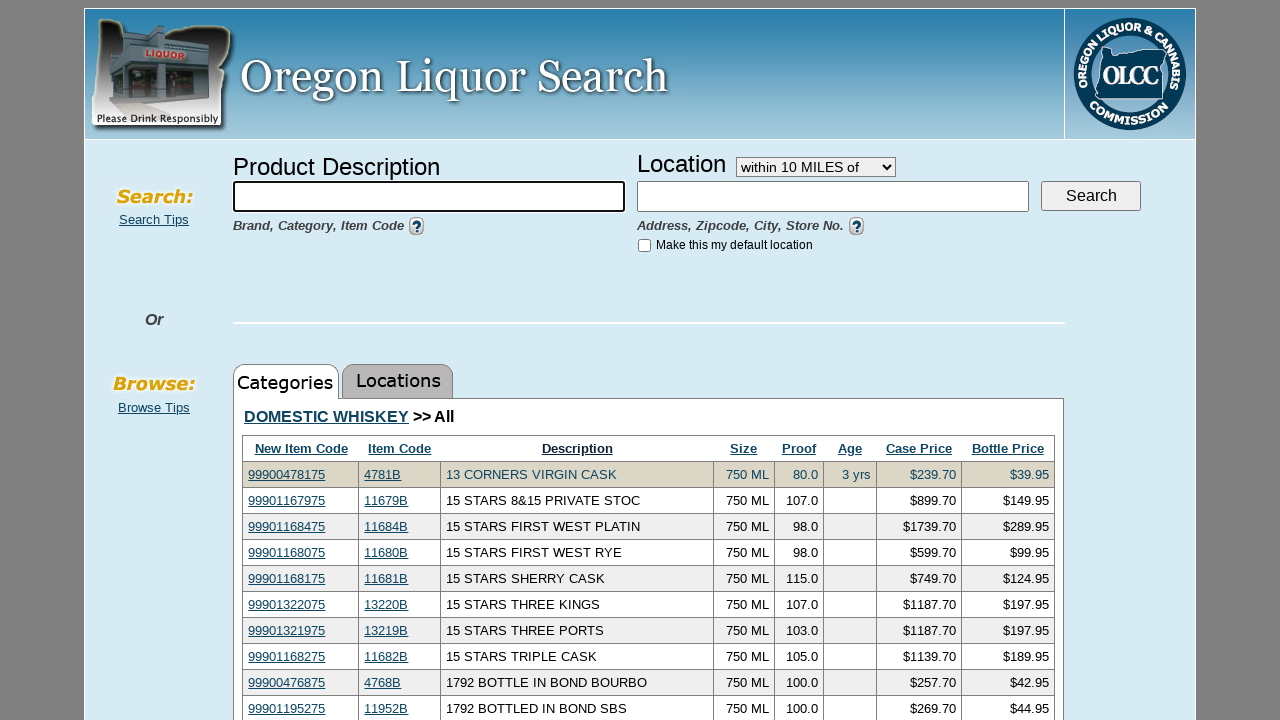